Tests radio button functionality on a GWT showcase page by clicking blue and red radio buttons and verifying their selection states change correctly (selecting one deselects the other).

Starting URL: http://samples.gwtproject.org/samples/Showcase/Showcase.html#!CwRadioButton

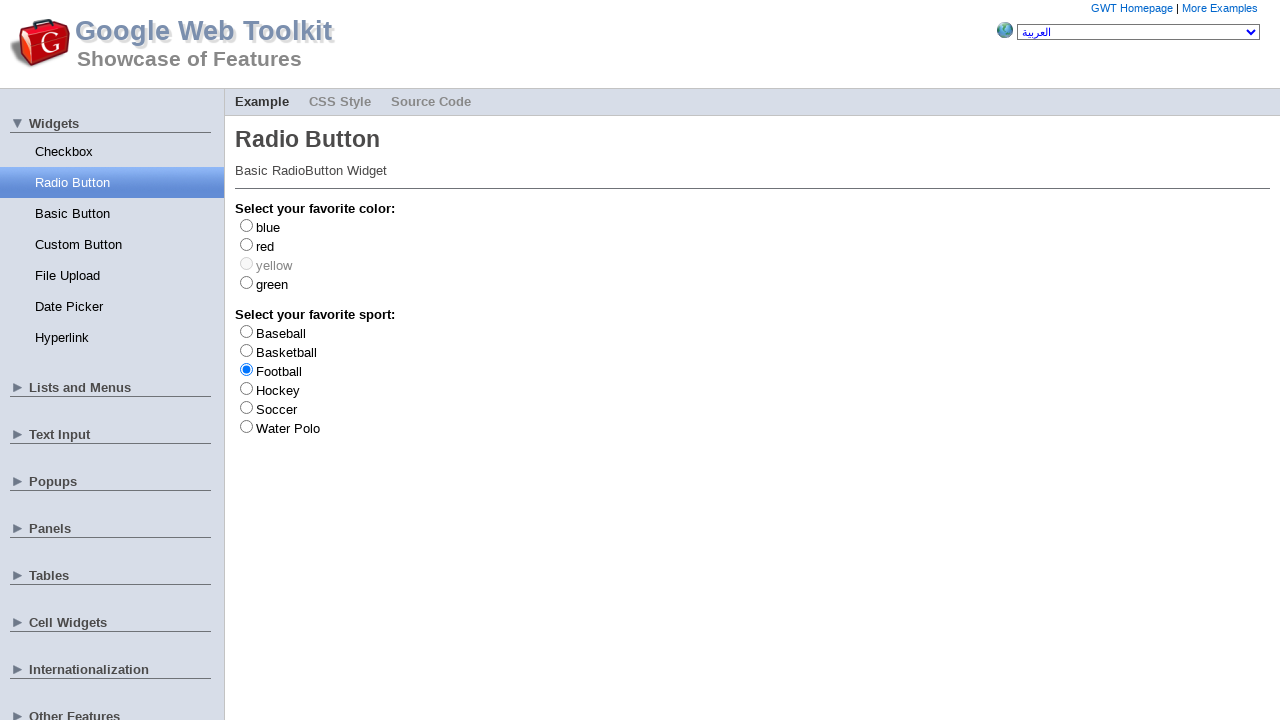

Waited for blue radio button to be available
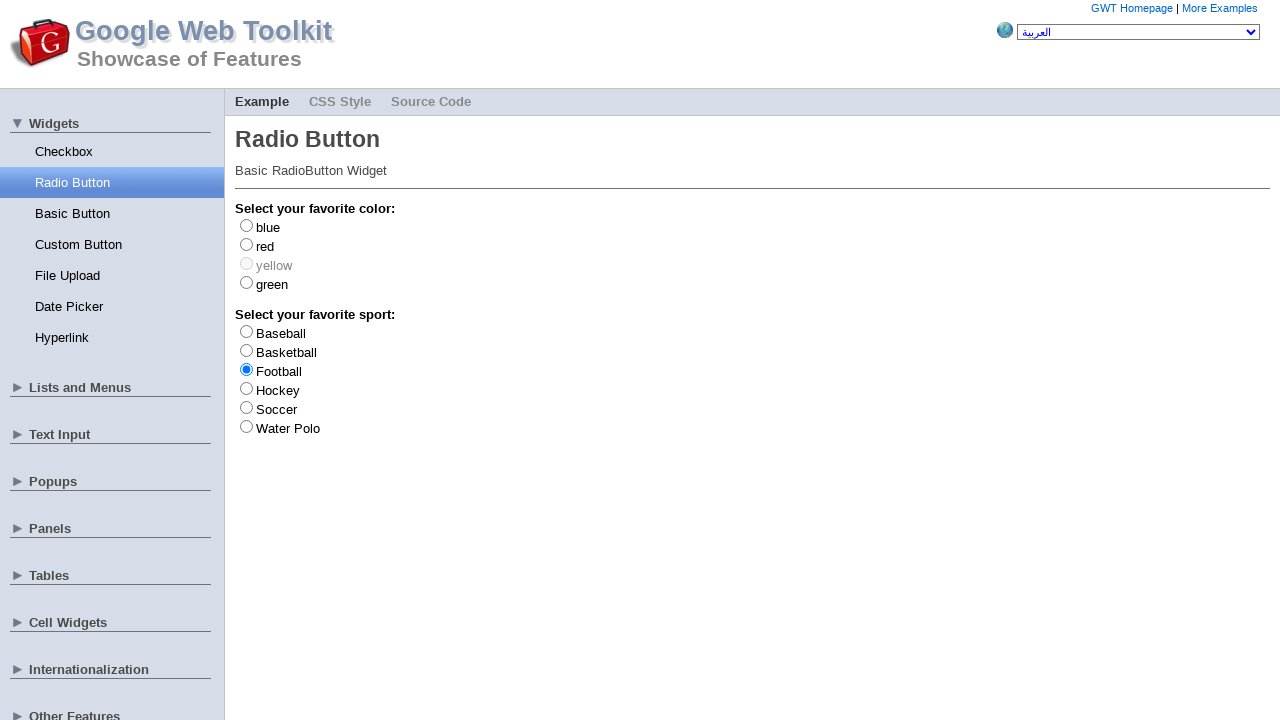

Located blue radio button label element
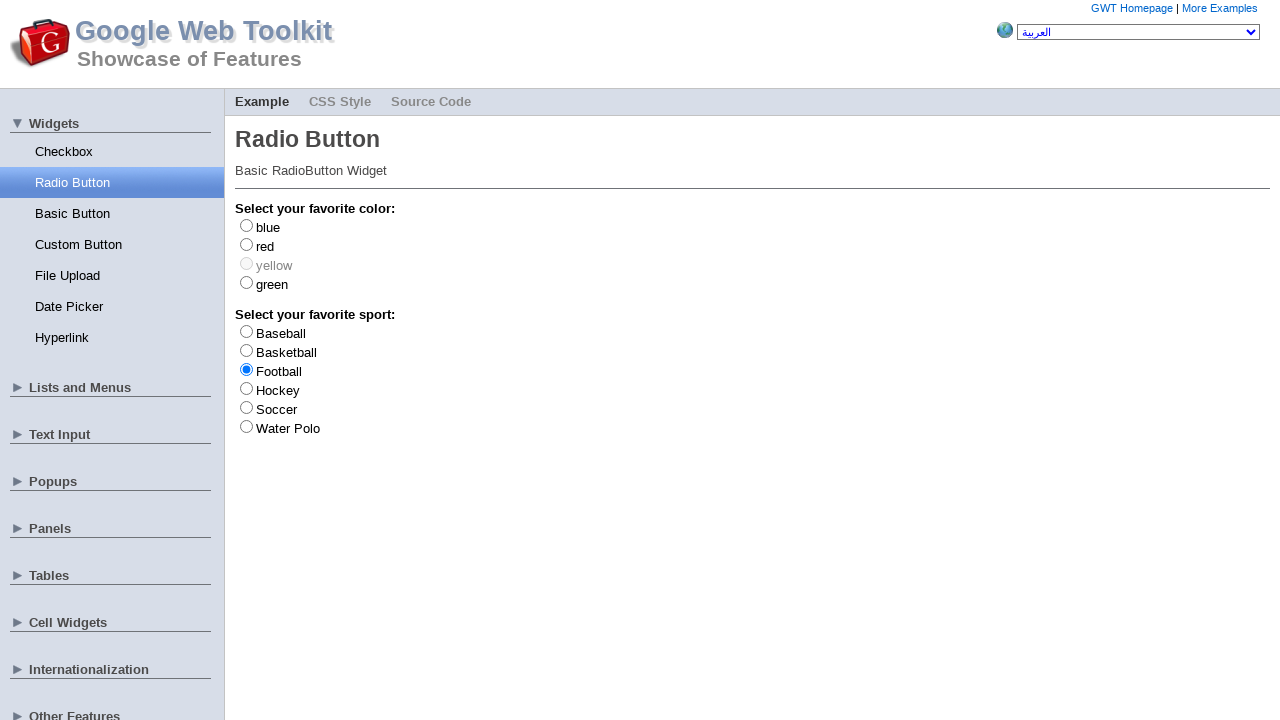

Located red radio button label element
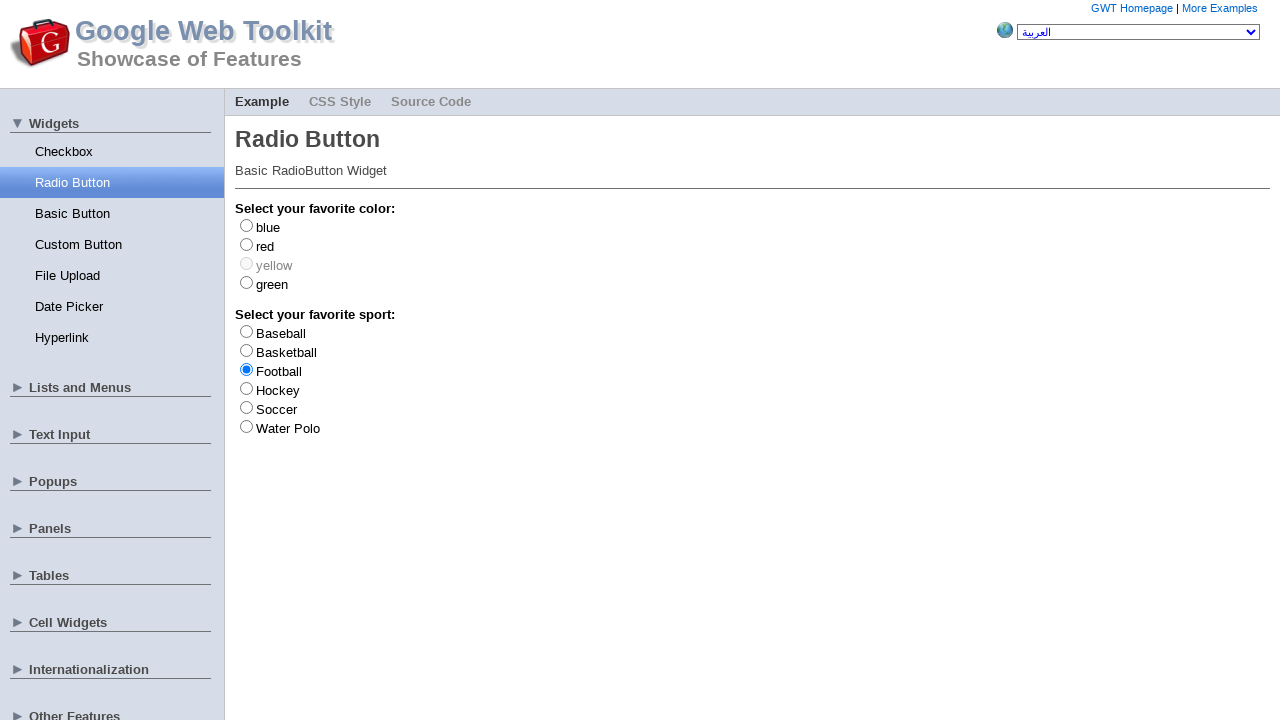

Clicked blue radio button at (268, 227) on #gwt-debug-cwRadioButton-color-blue-label
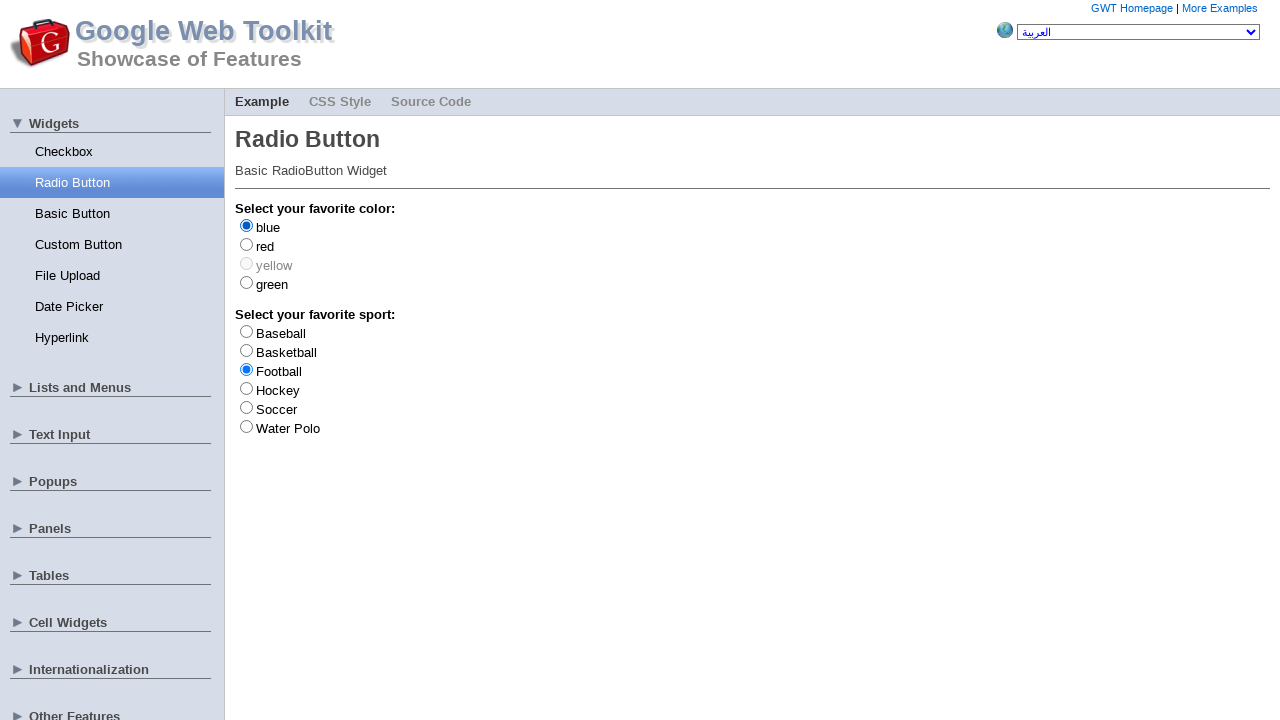

Clicked red radio button at (265, 246) on #gwt-debug-cwRadioButton-color-red-label
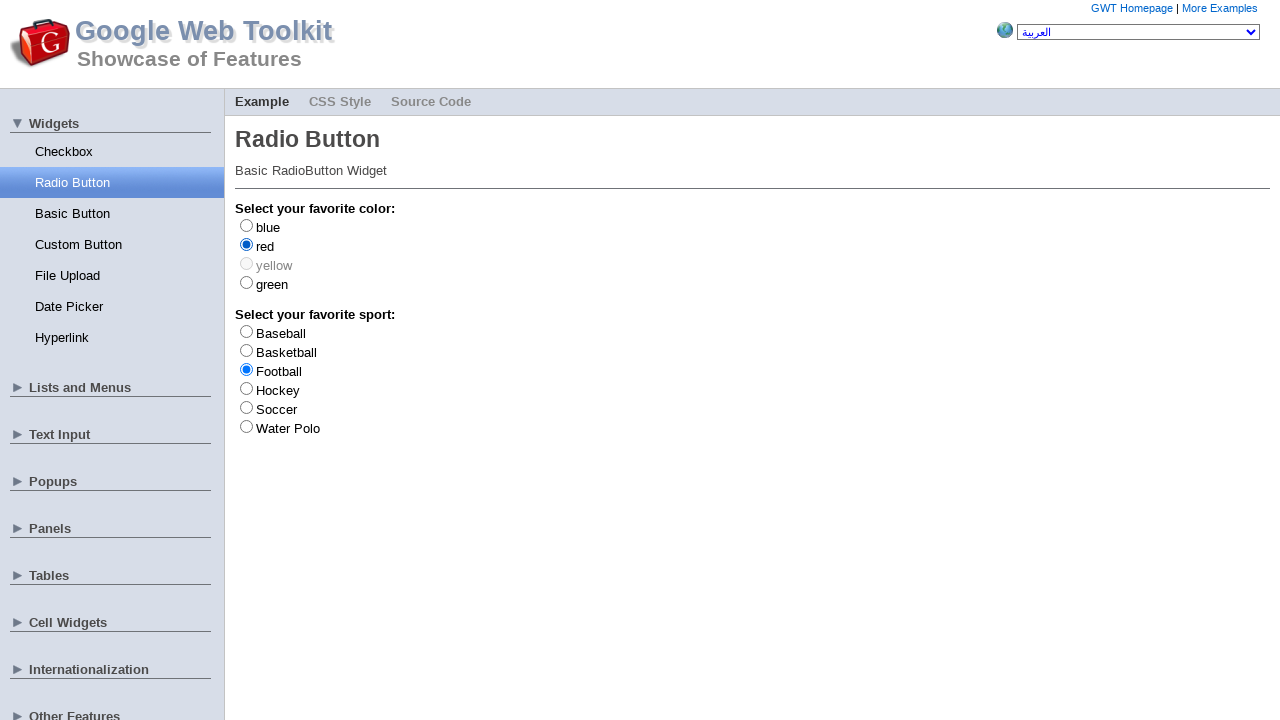

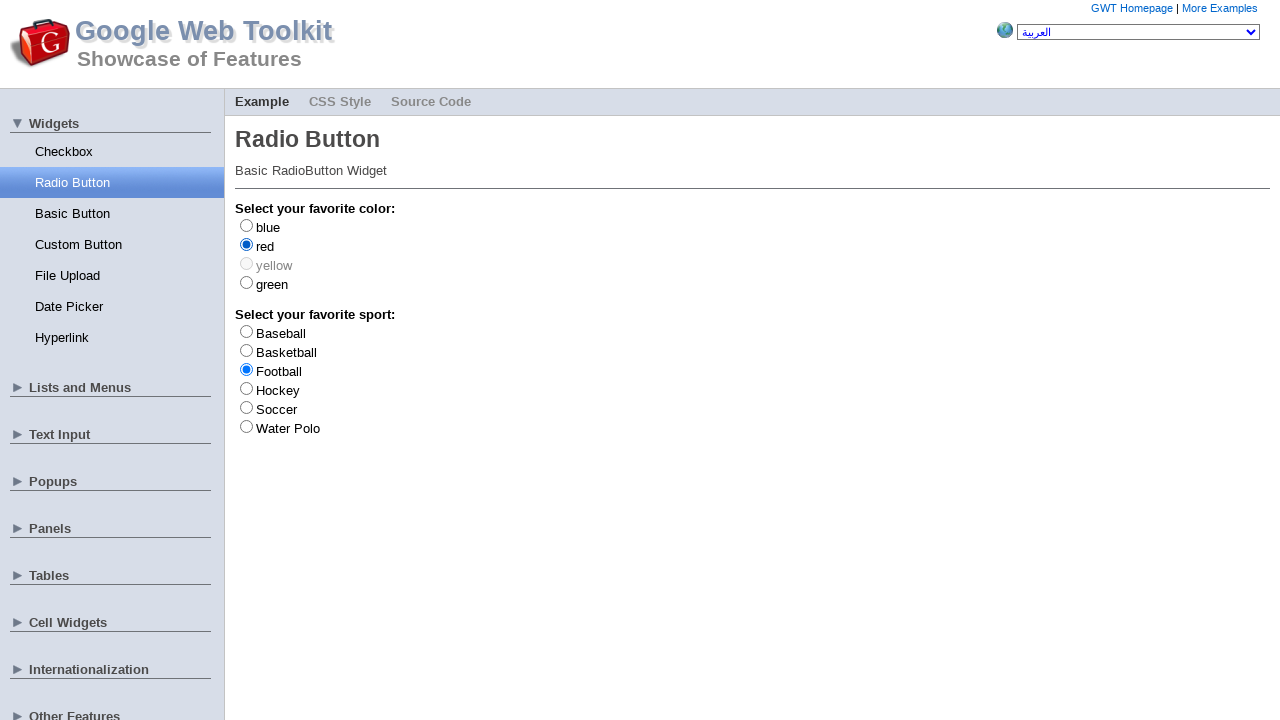